Tests a math exercise page by reading two numbers displayed on the page, calculating their sum, selecting the sum from a dropdown menu, and submitting the answer.

Starting URL: http://suninjuly.github.io/selects2.html

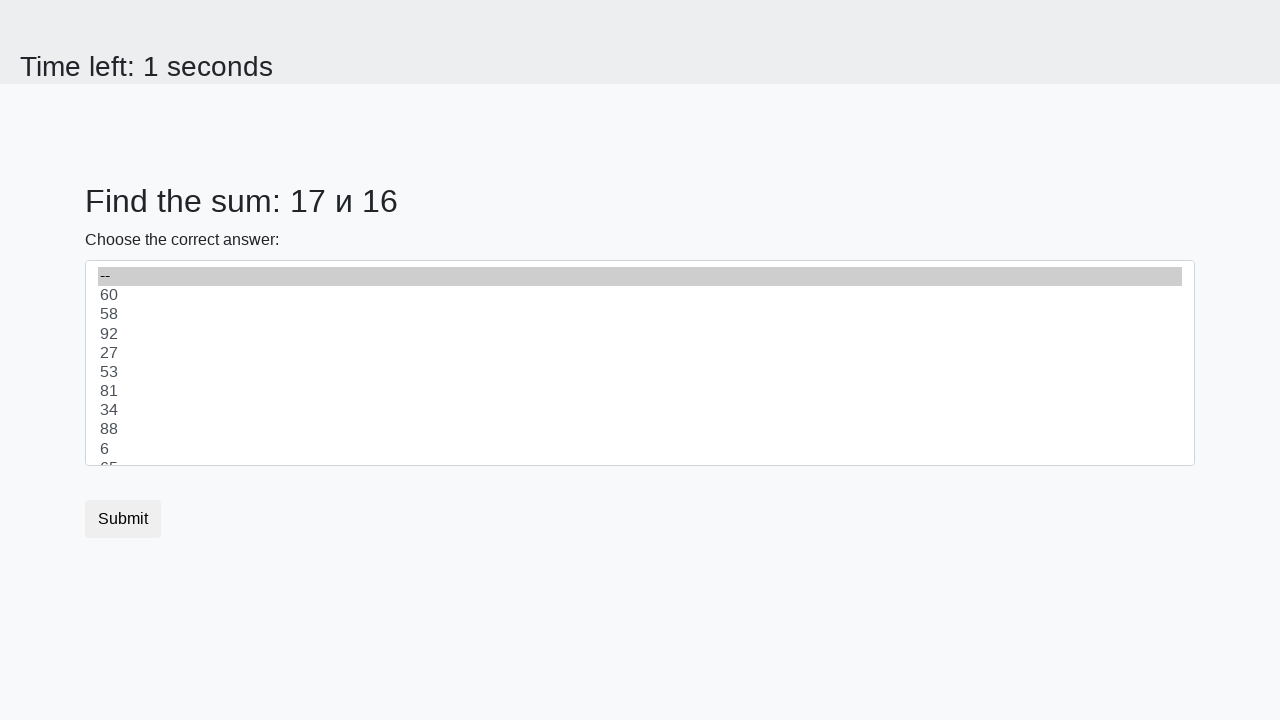

Read first number from #num1 element
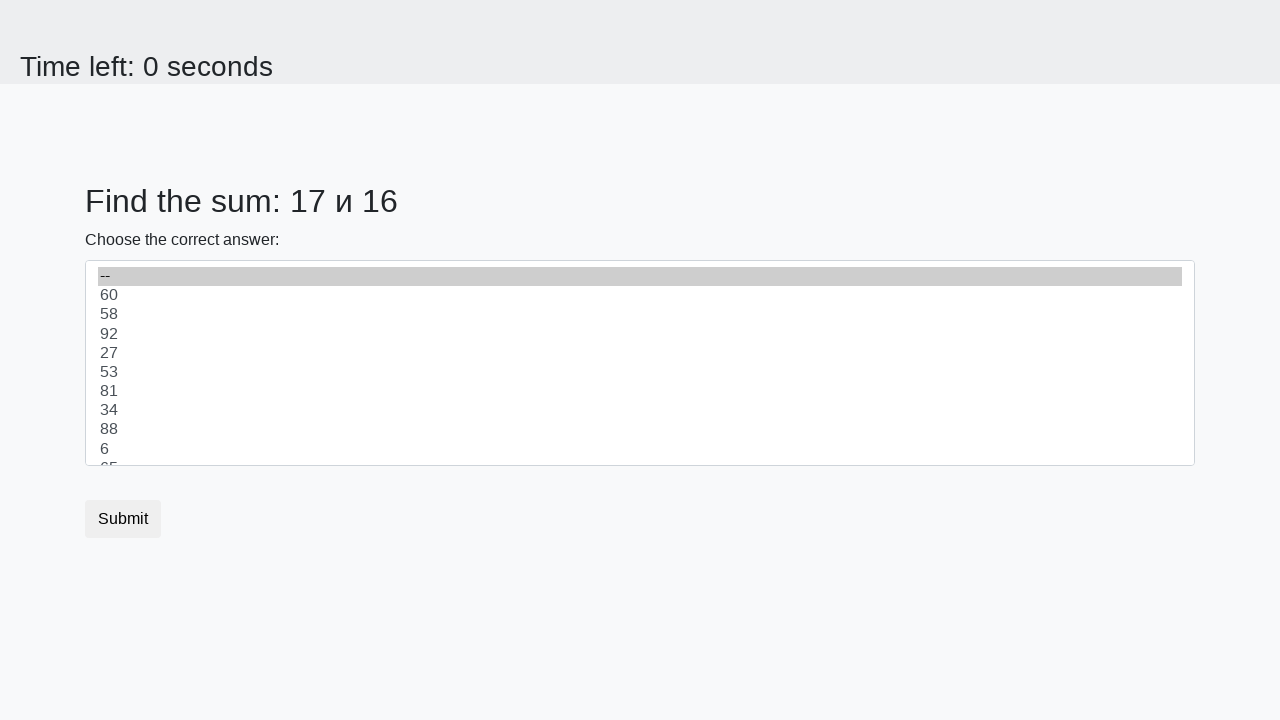

Read second number from #num2 element
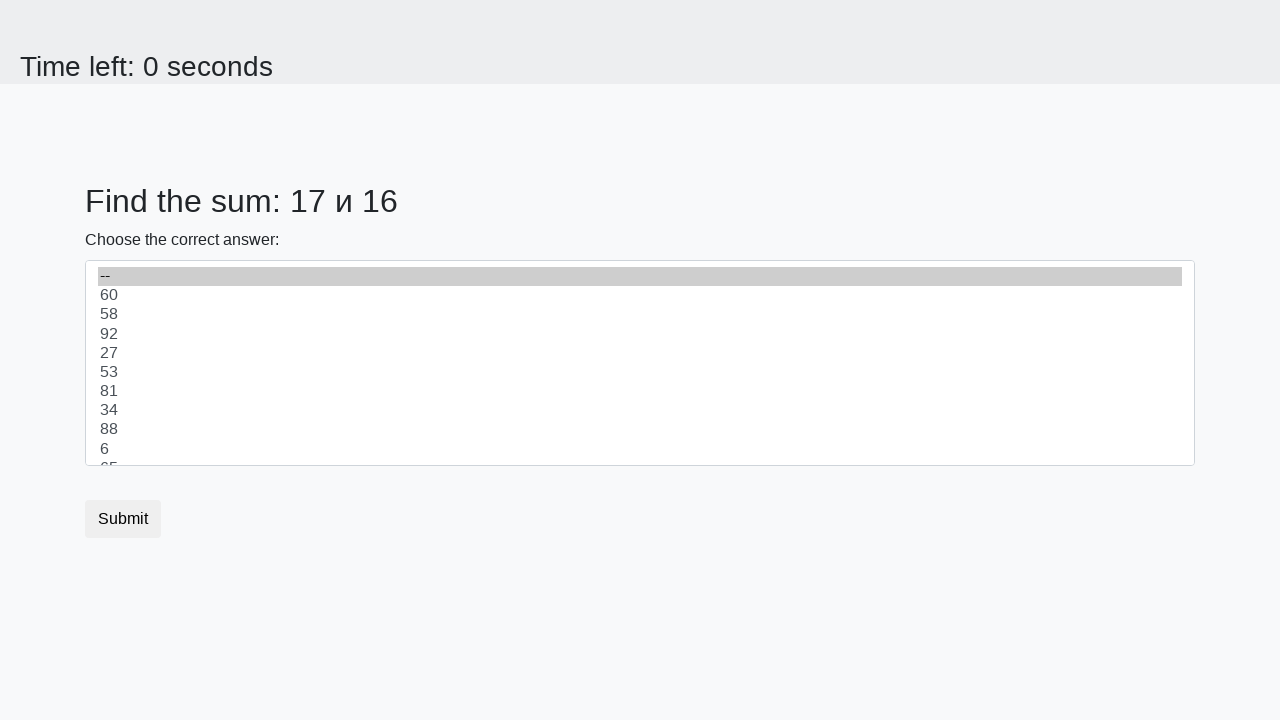

Calculated sum: 17 + 16 = 33
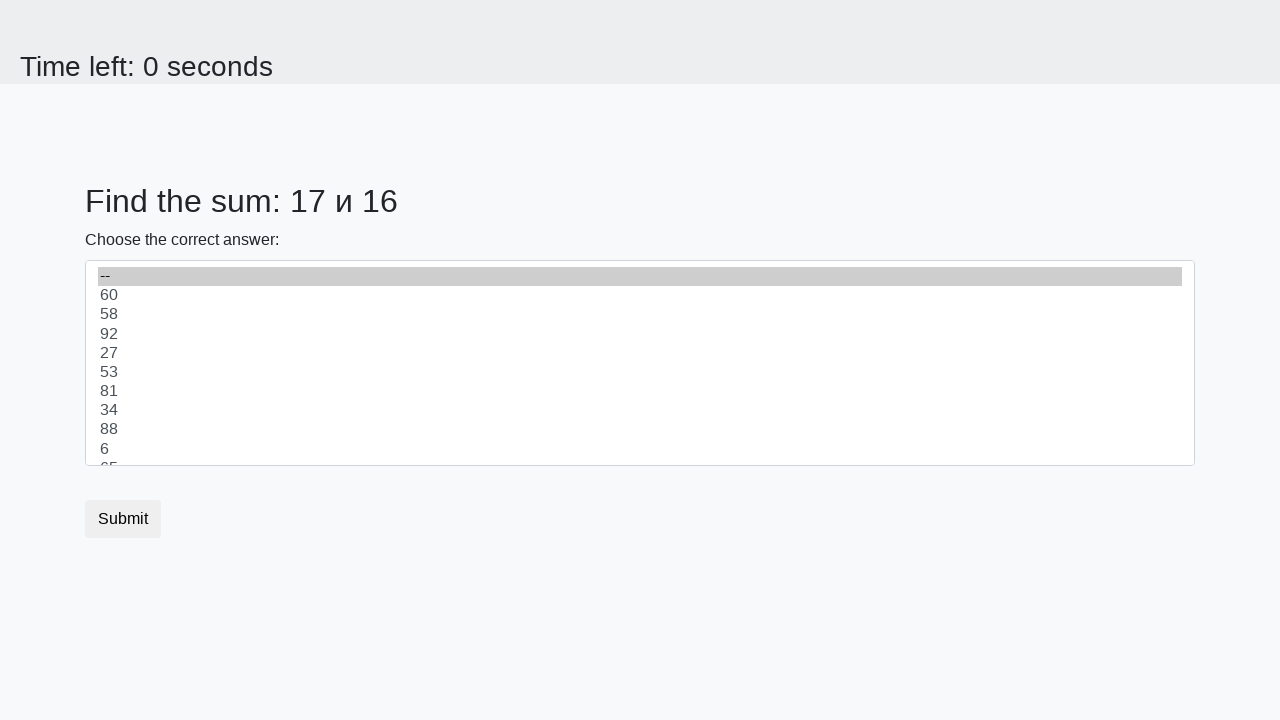

Selected sum value '33' from dropdown menu on select
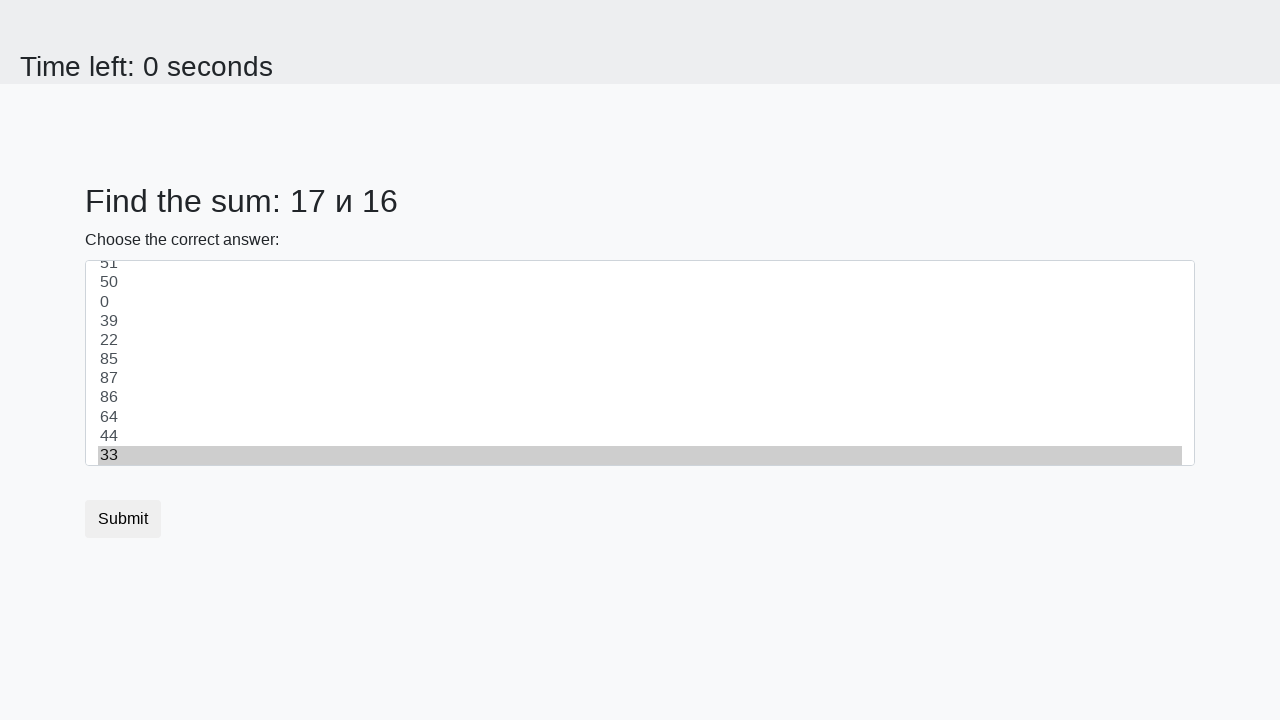

Clicked submit button to submit the answer at (123, 519) on button
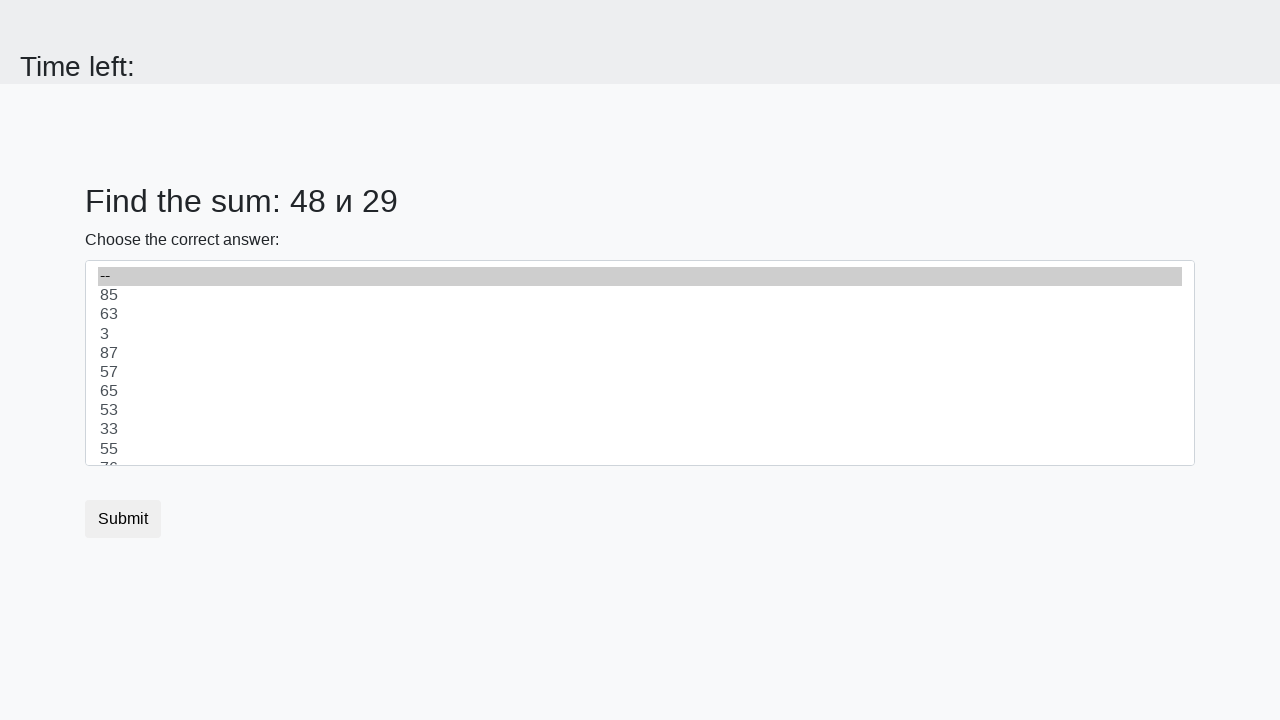

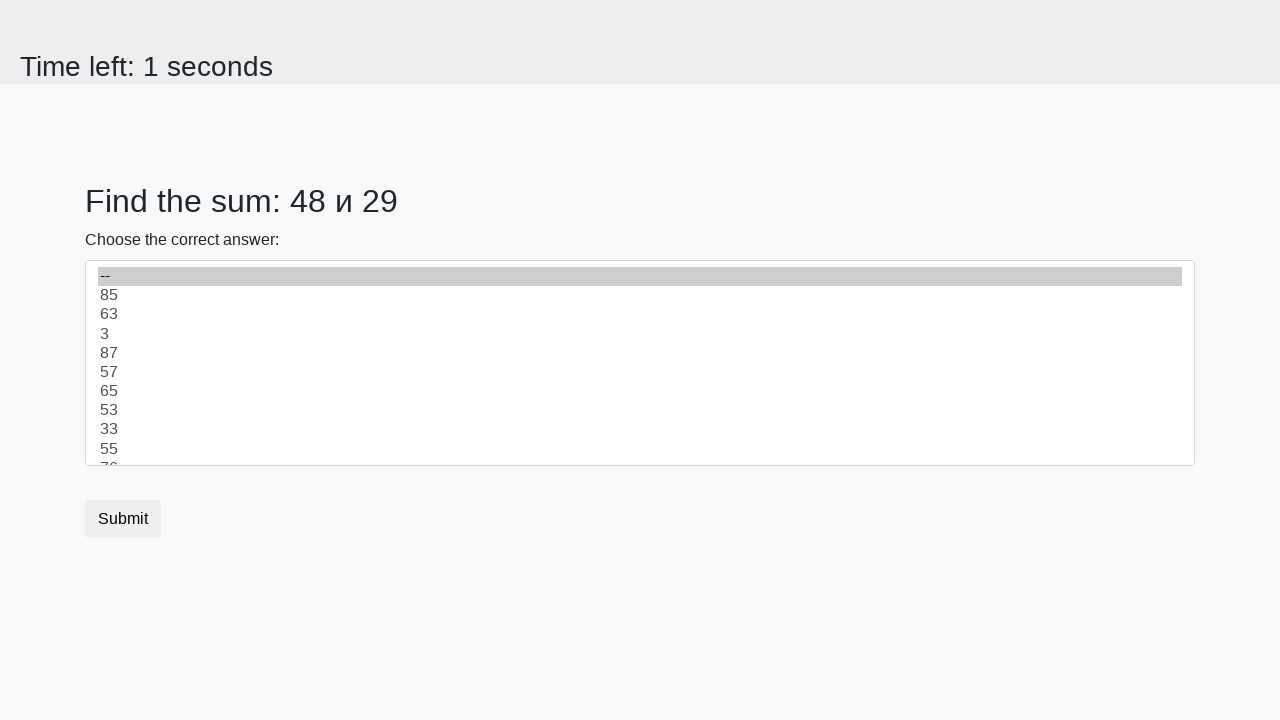